Tests alert handling by triggering an alert dialog and accepting it

Starting URL: http://demo.automationtesting.in/Alerts.html

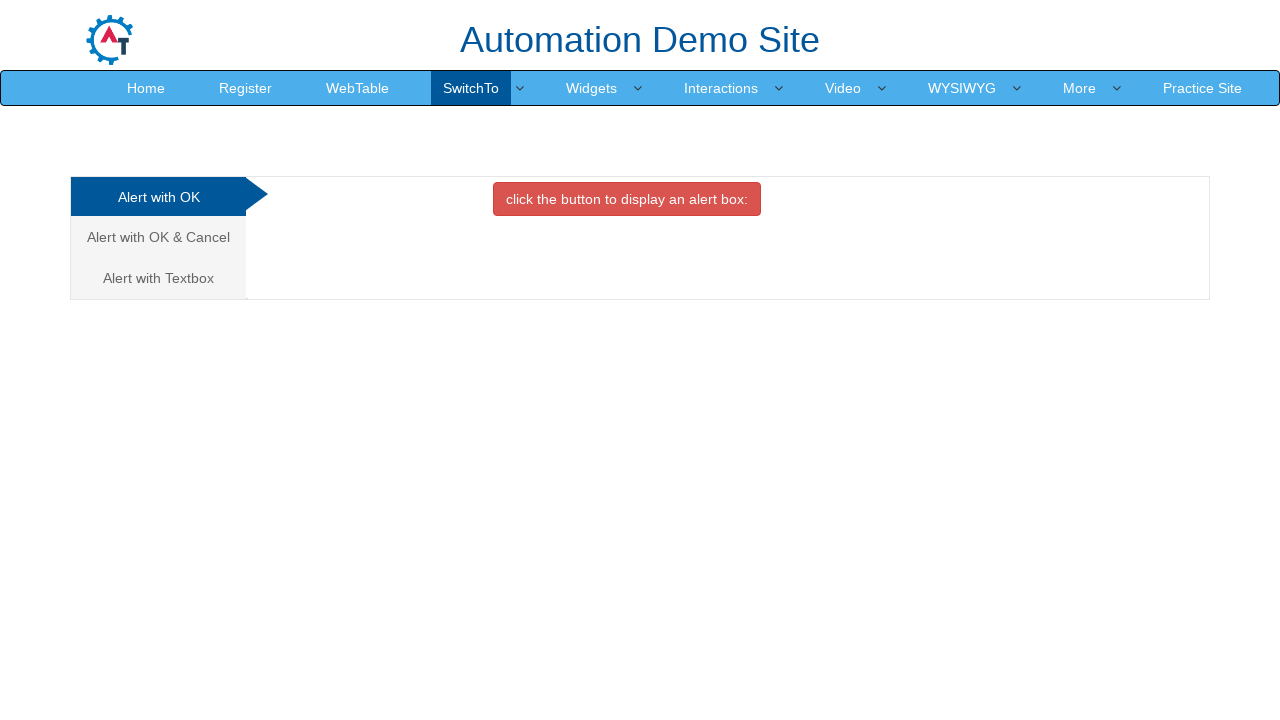

Clicked on 'Alert with OK' tab at (158, 197) on xpath=//a[text()='Alert with OK ']
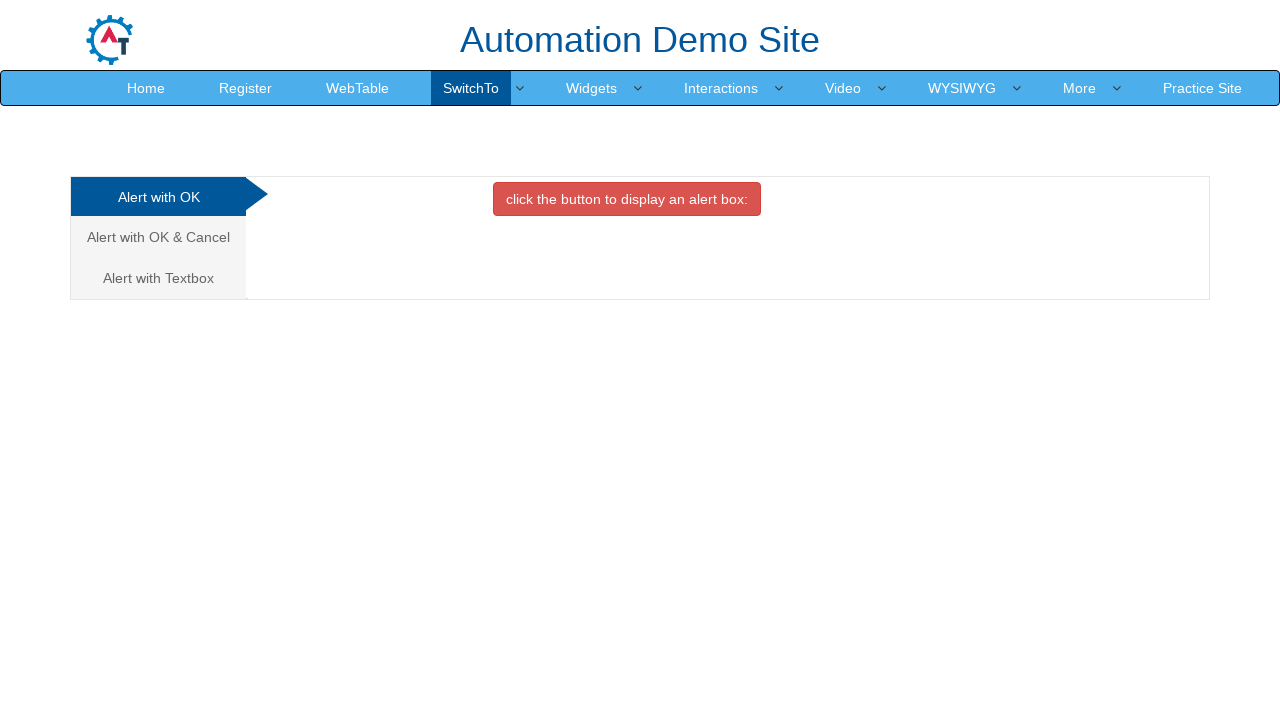

Clicked button to trigger alert dialog at (627, 199) on xpath=//button[@class='btn btn-danger']
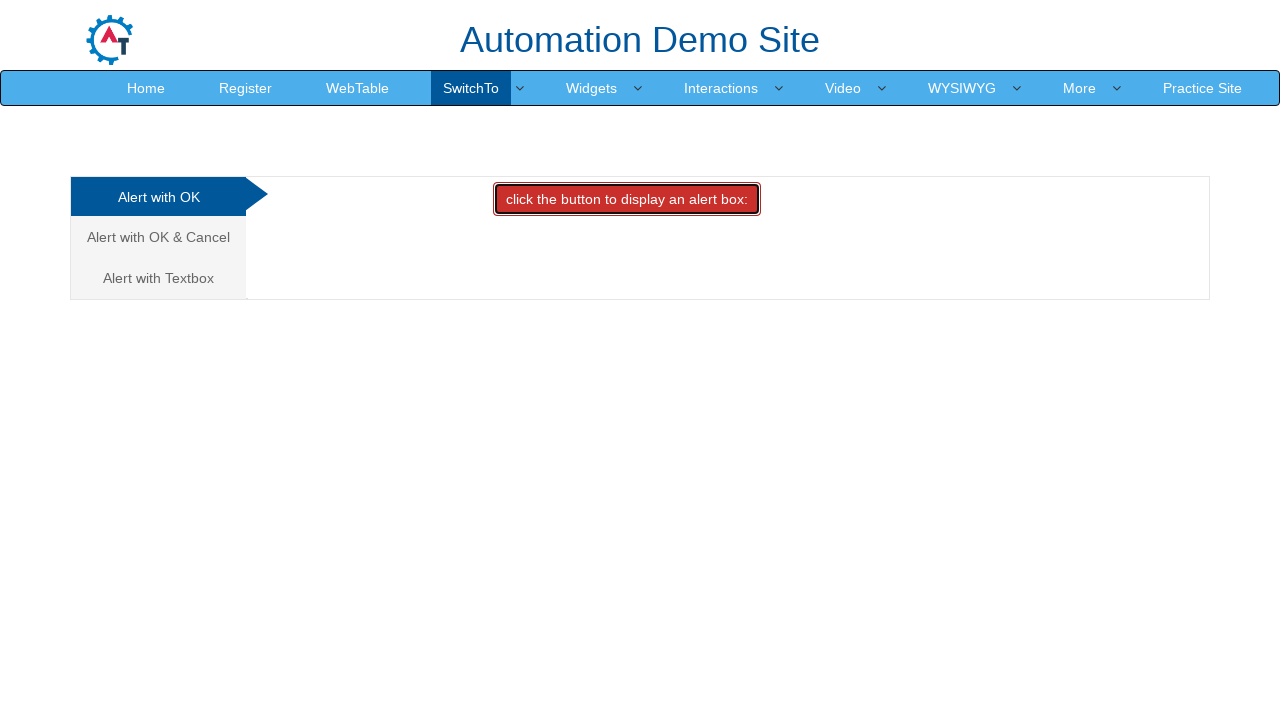

Set up alert dialog handler to accept dialogs
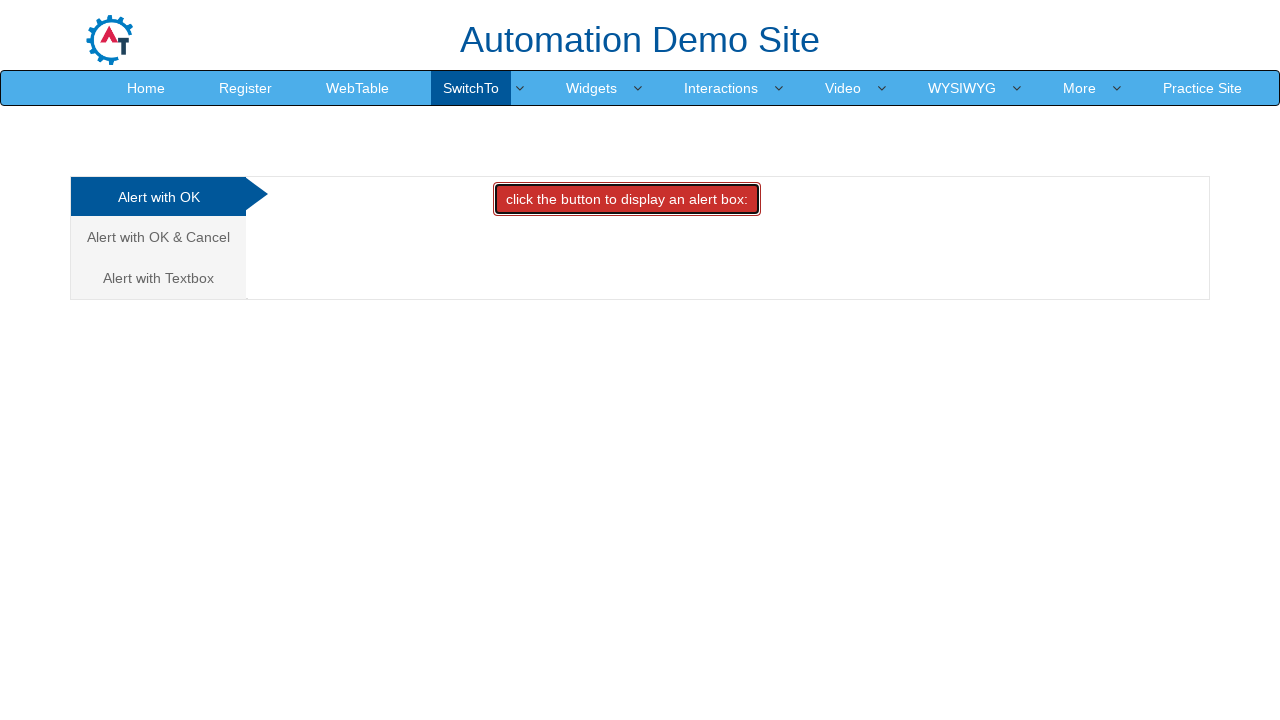

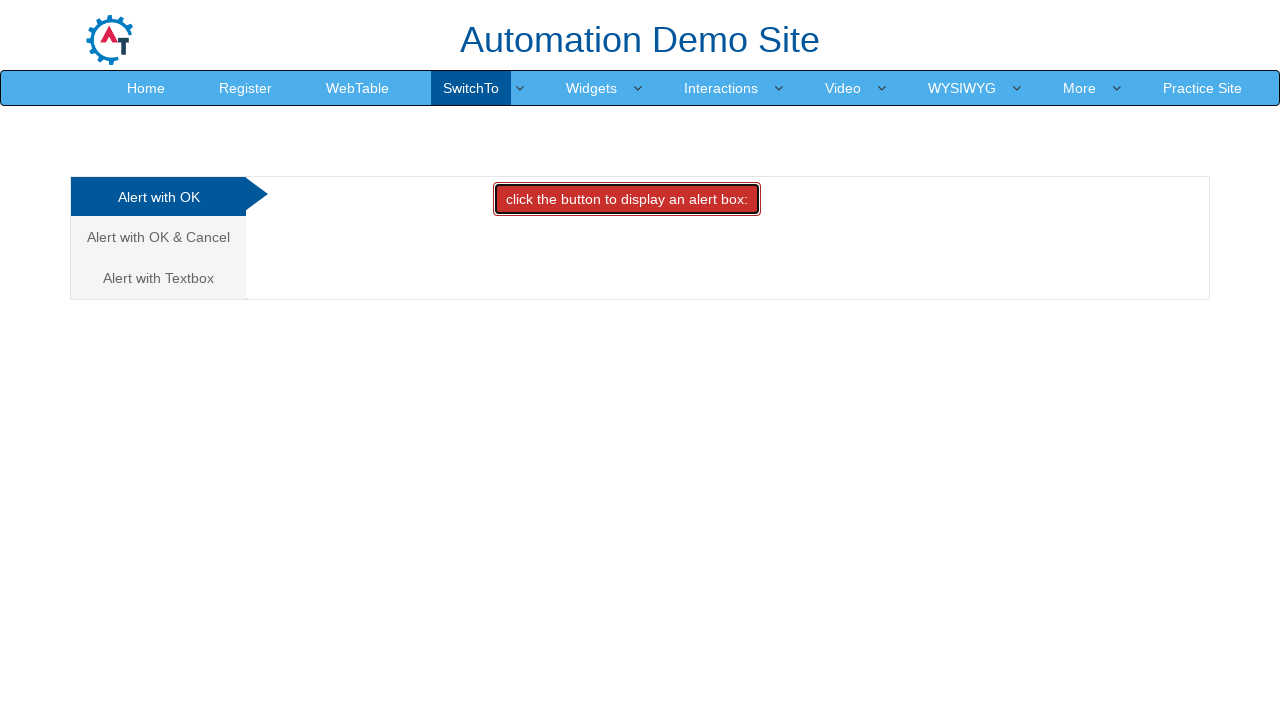